Tests a math challenge form by reading an input value, calculating a mathematical function (log of absolute value of 12*sin(x)), filling in the answer, checking a checkbox, clicking a radio button, and submitting the form.

Starting URL: http://suninjuly.github.io/math.html

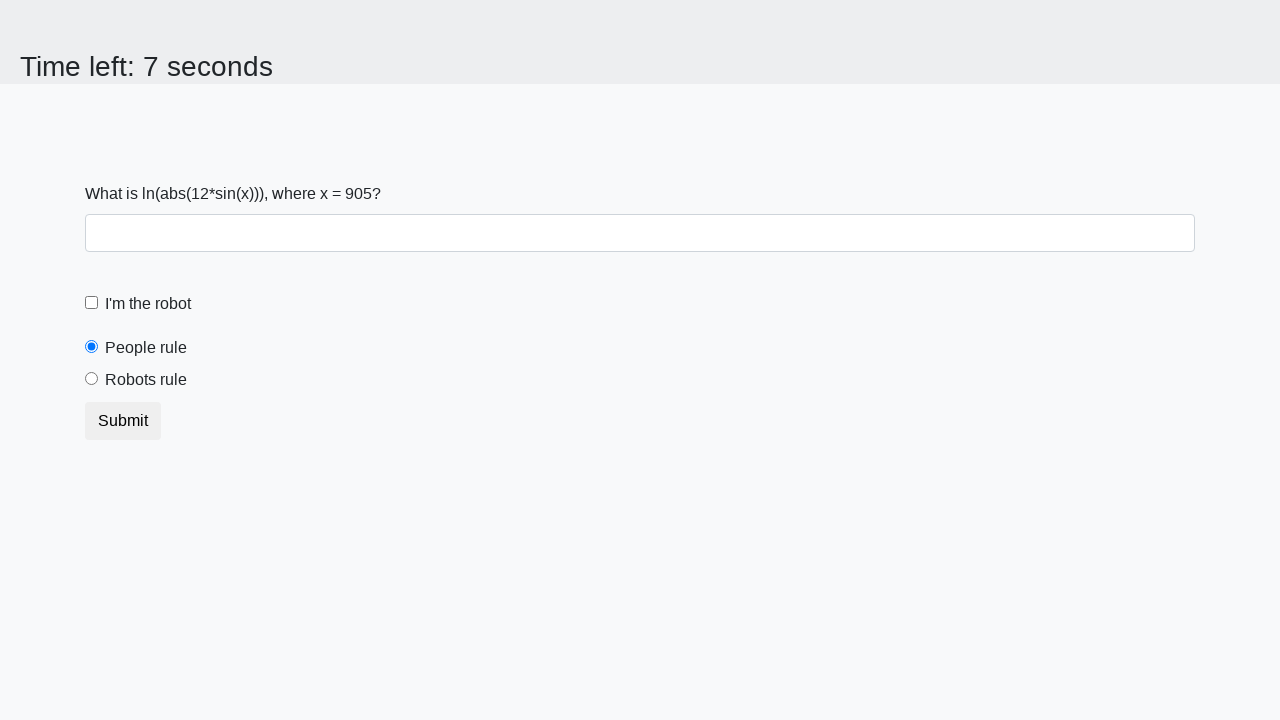

Read input value from #input_value element
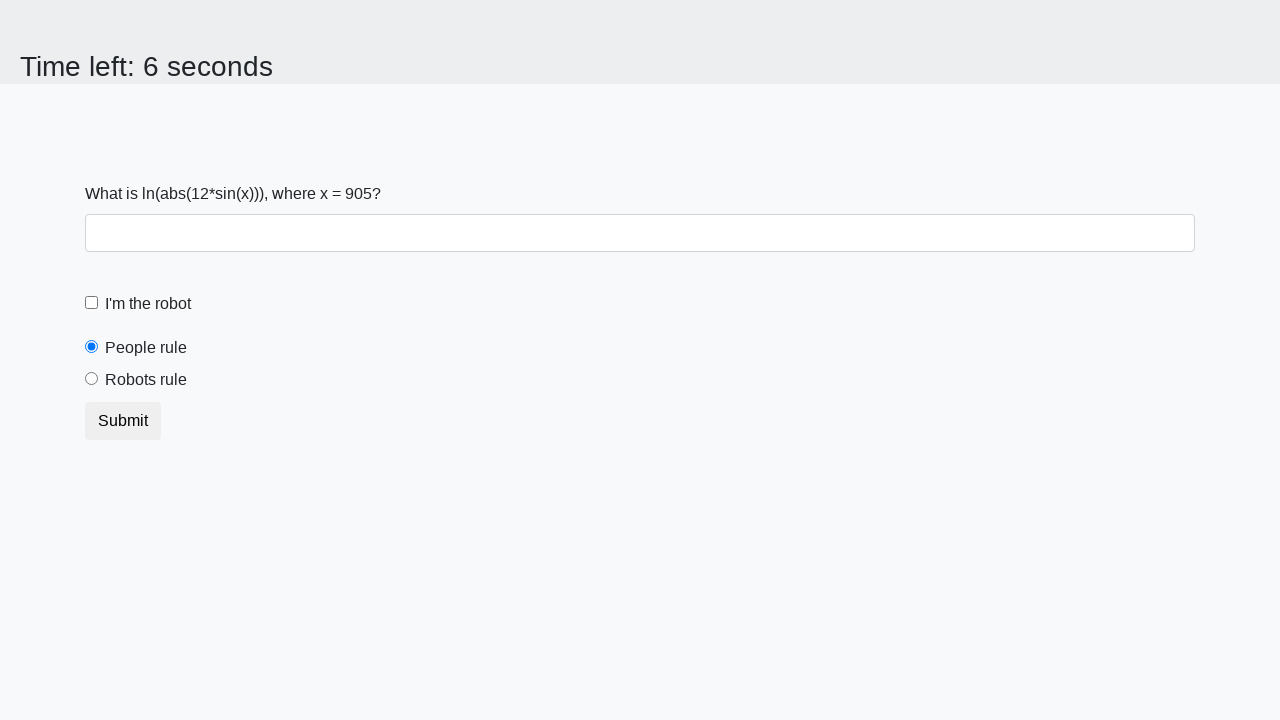

Converted input value to integer
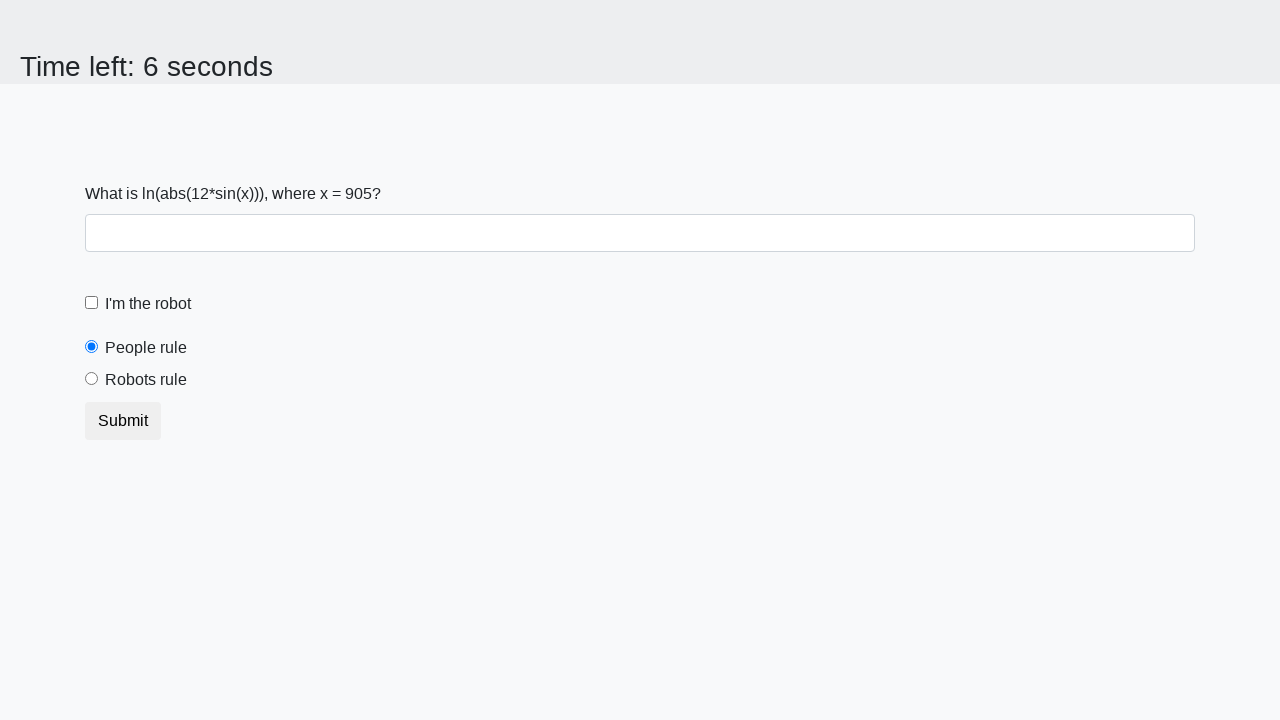

Calculated mathematical function: log(abs(12*sin(x)))
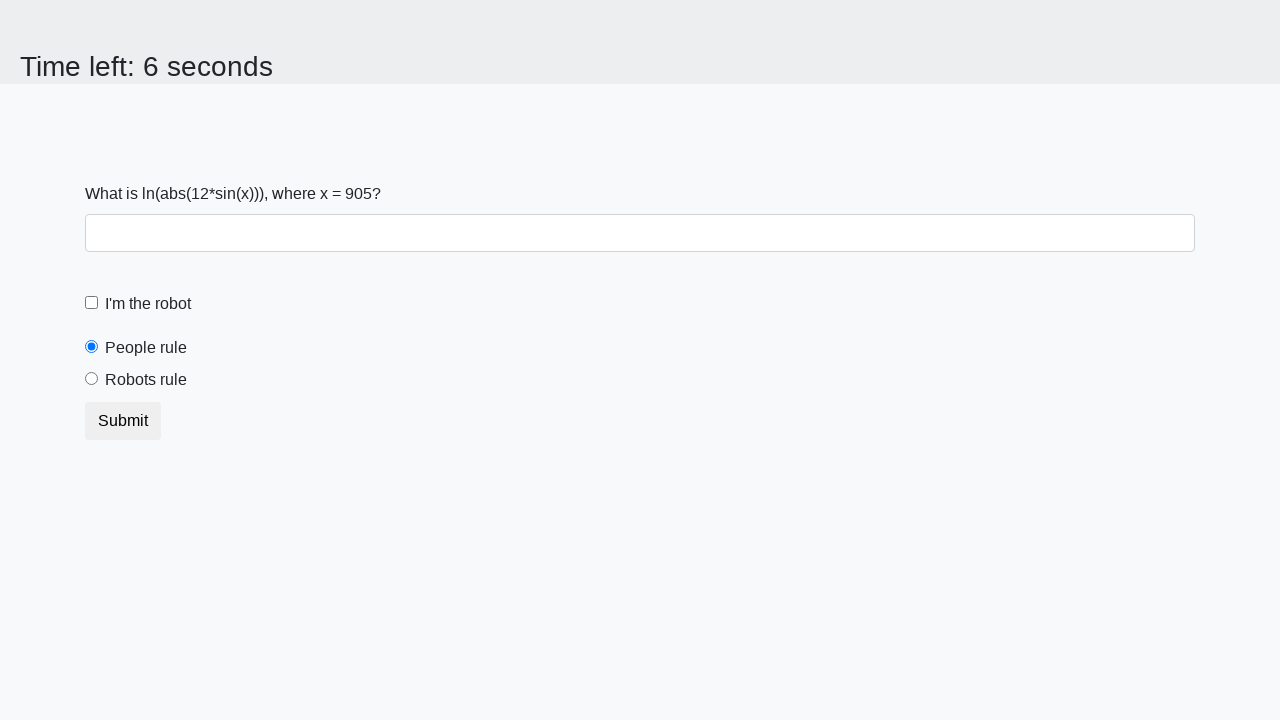

Filled answer field with calculated result on #answer
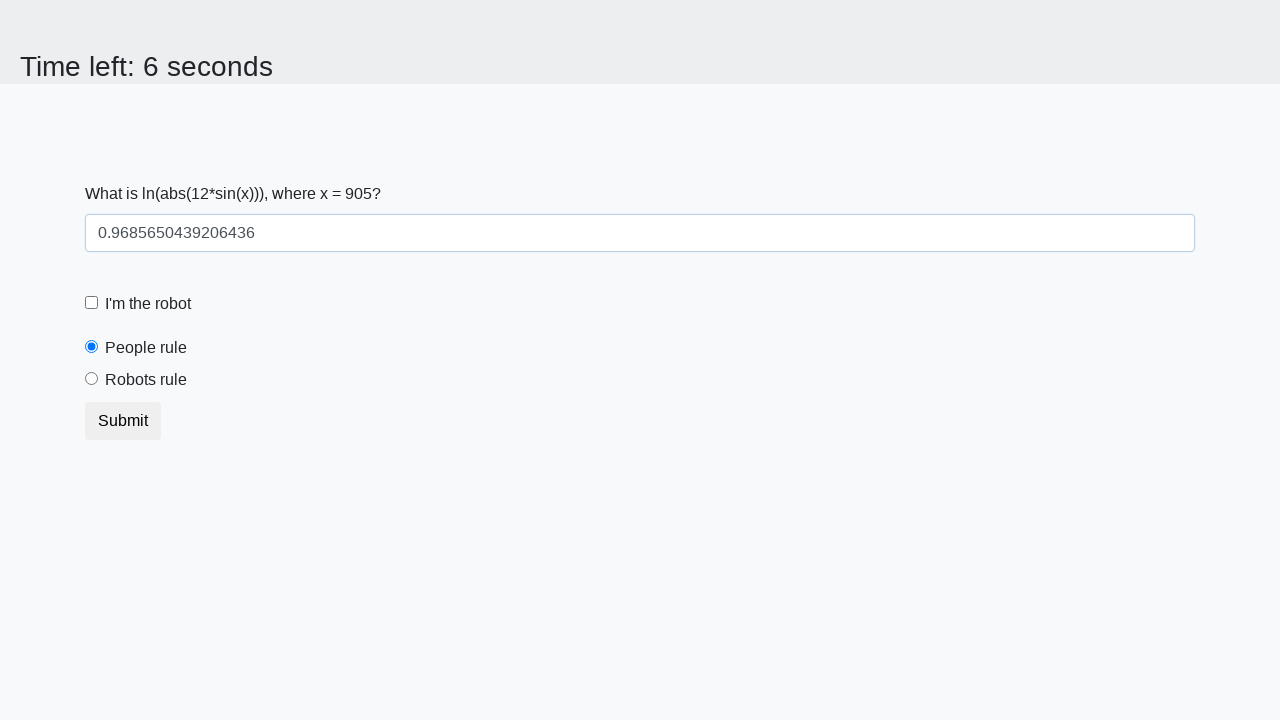

Checked the robot checkbox at (92, 303) on #robotCheckbox
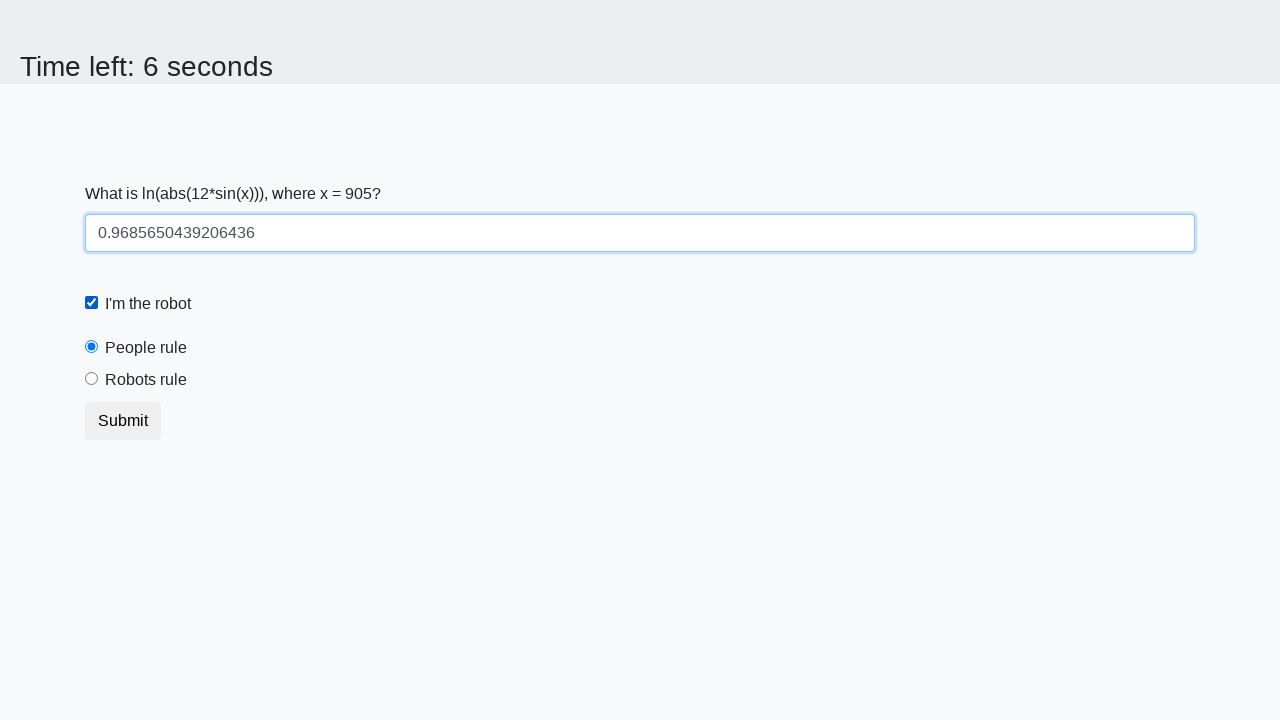

Clicked the robots rule radio button at (92, 379) on #robotsRule
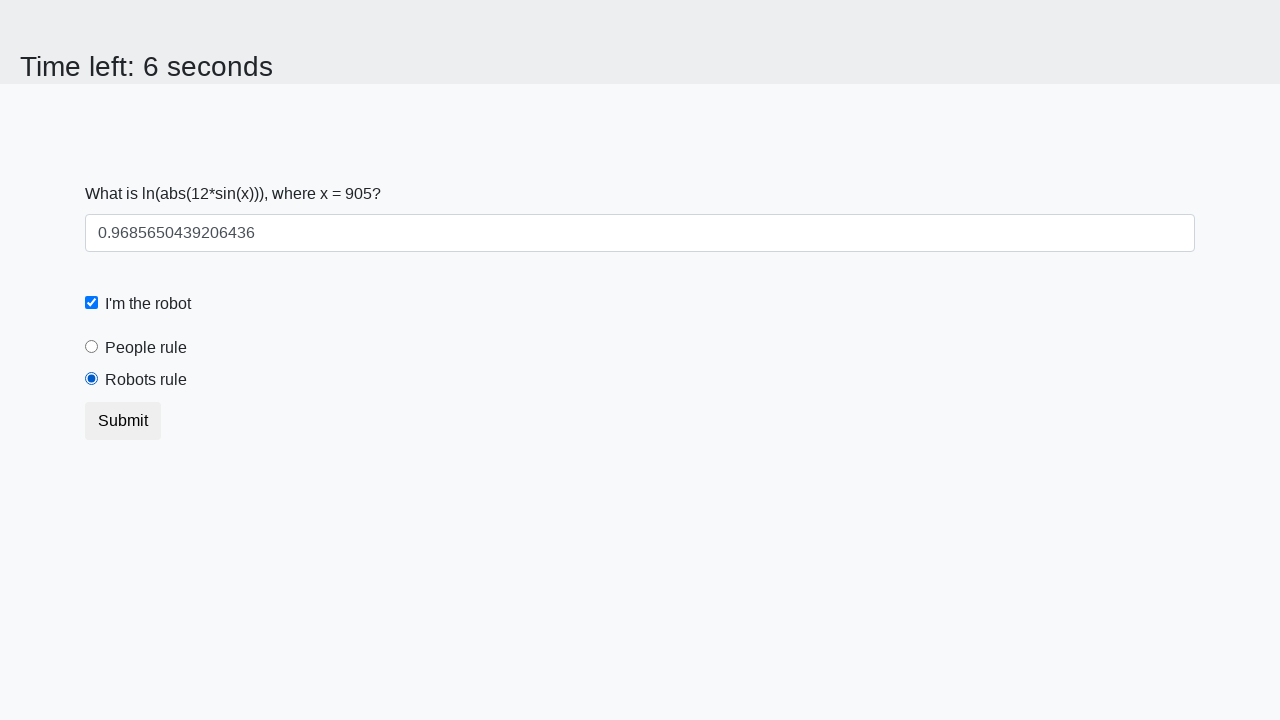

Clicked submit button to submit the form at (123, 421) on button[type='submit']
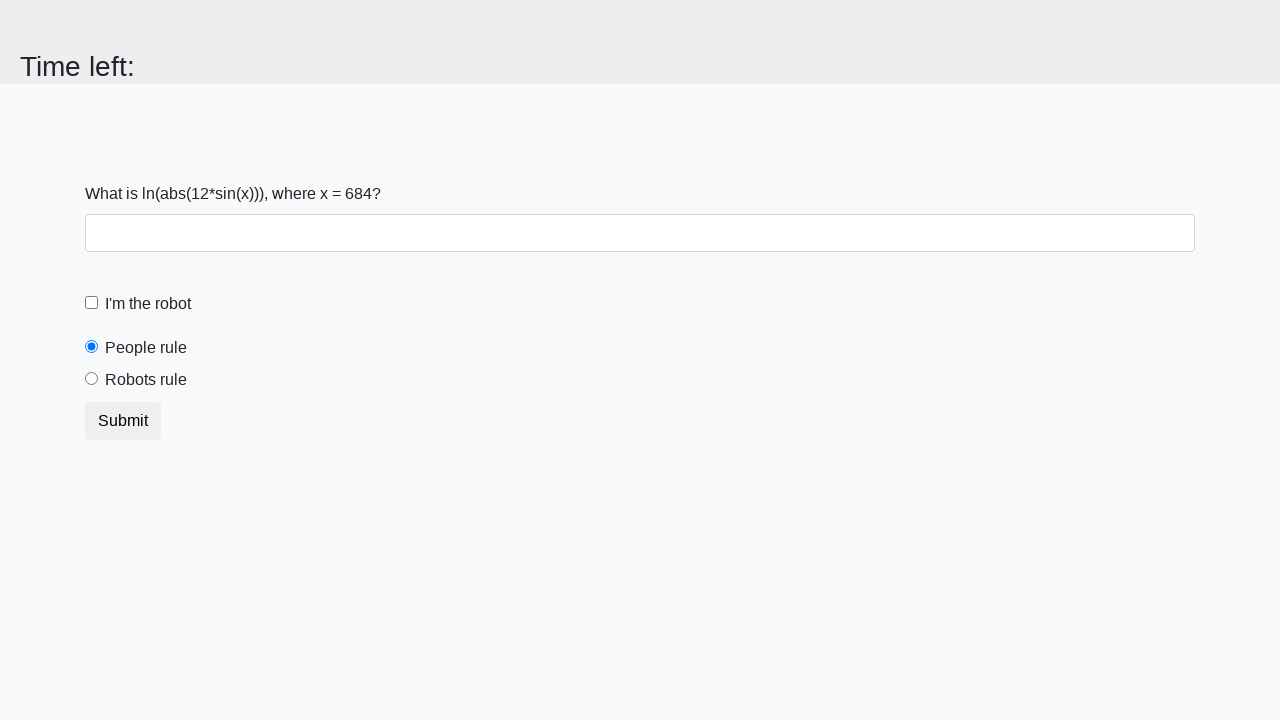

Waited for form submission to complete
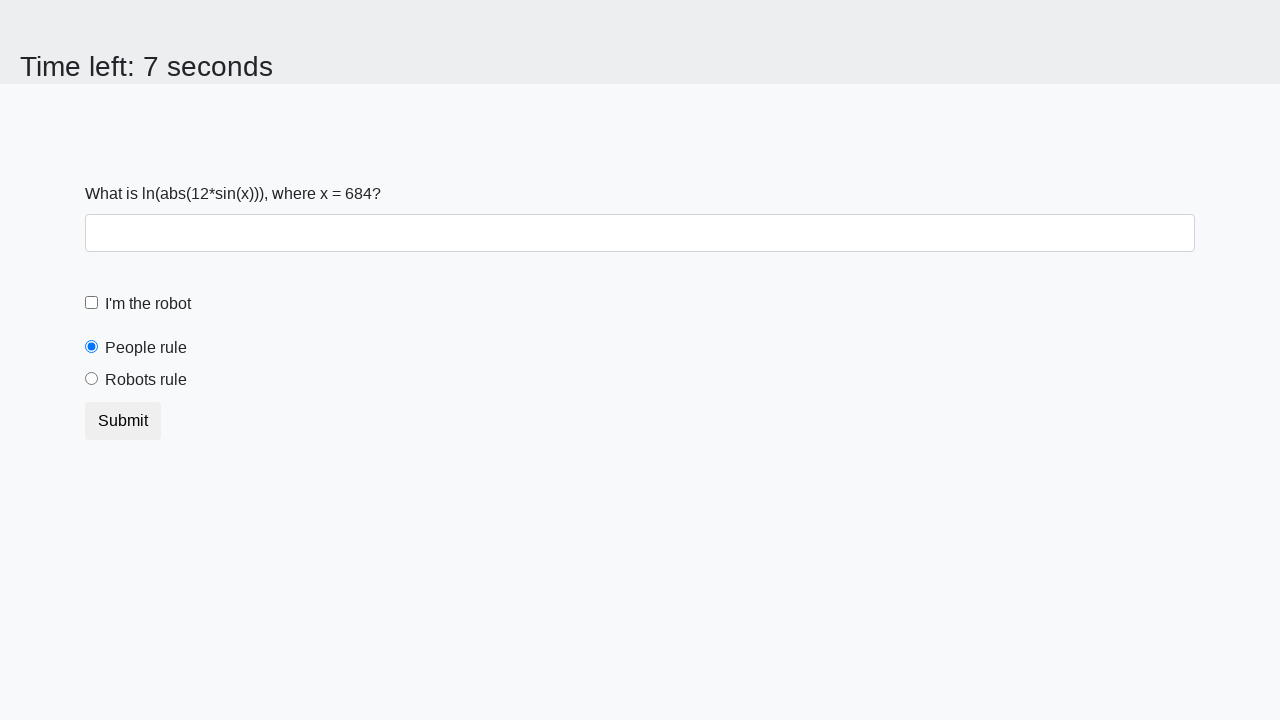

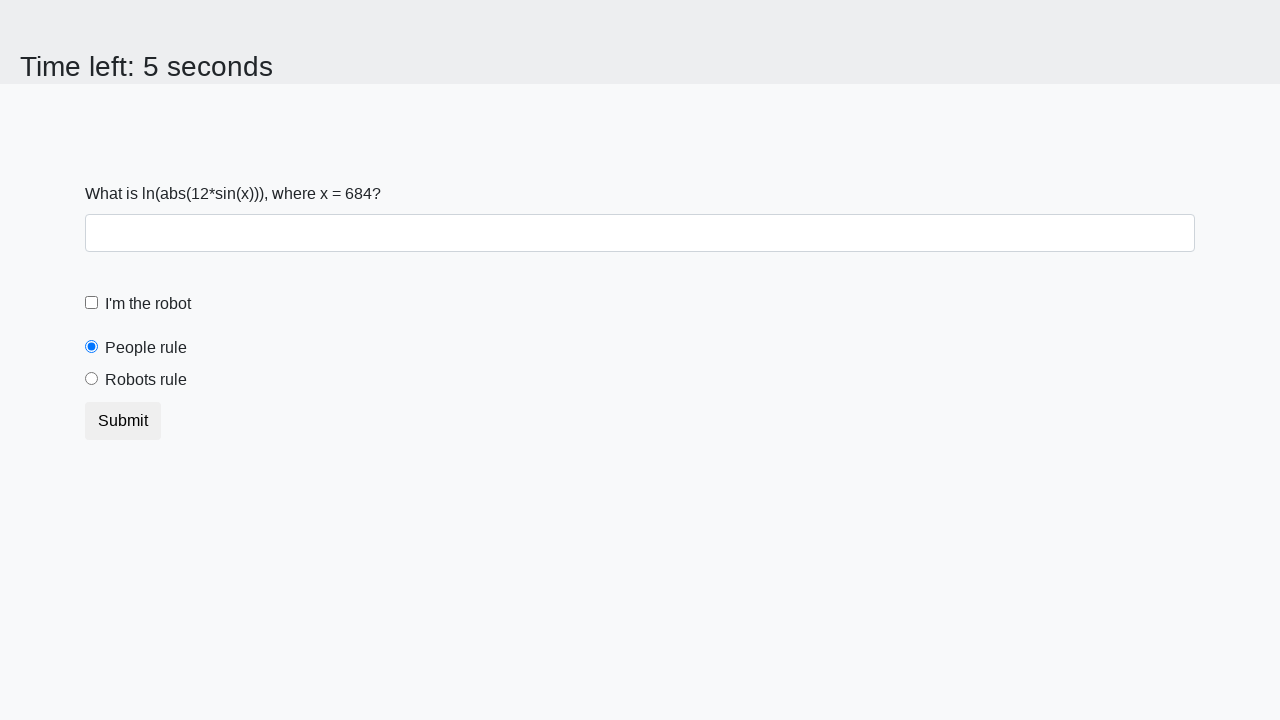